Tests scrolling functionality using JavaScript executor to scroll to different elements on a page with large content

Starting URL: https://practice.cydeo.com/large

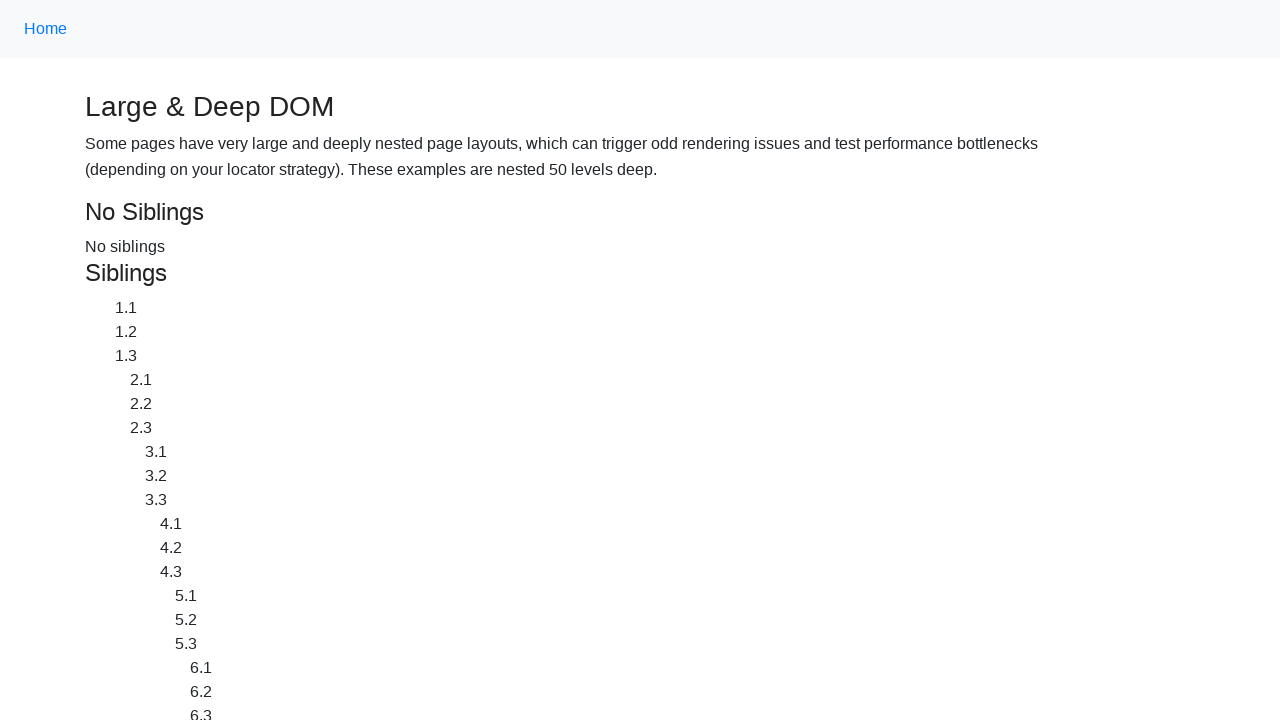

Located CYDEO link element
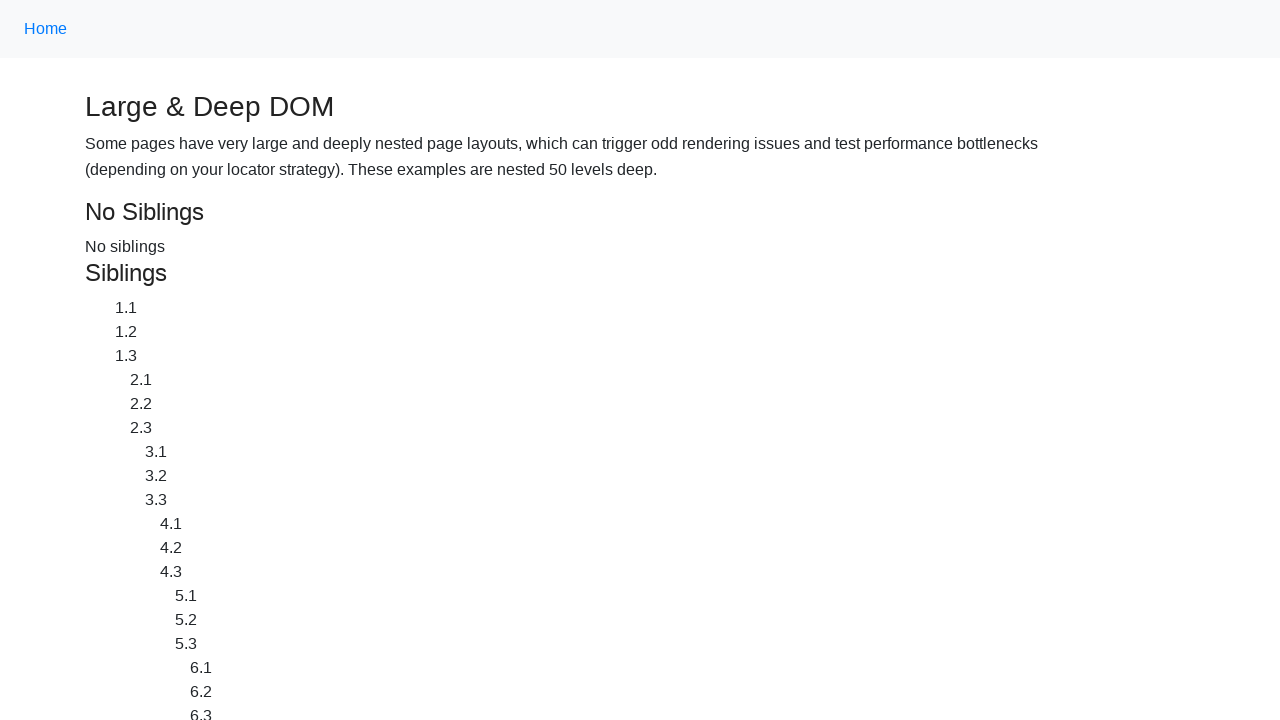

Located Home link element
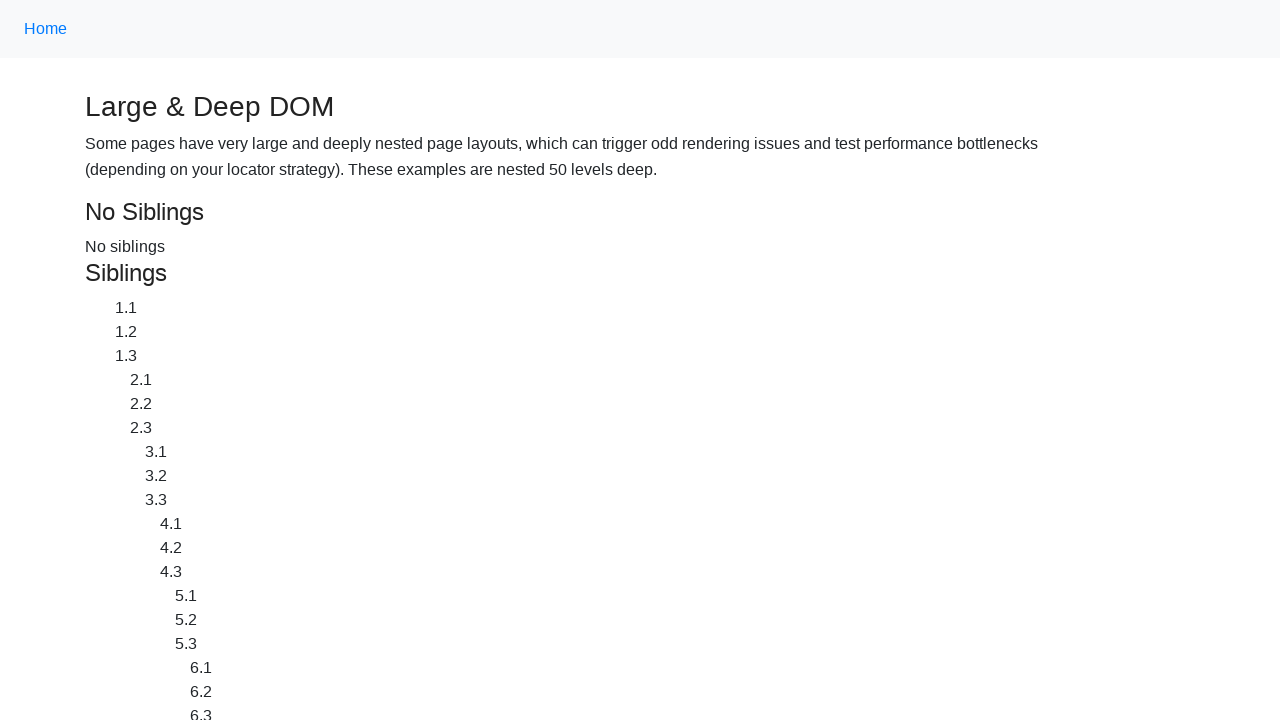

Scrolled down to CYDEO link
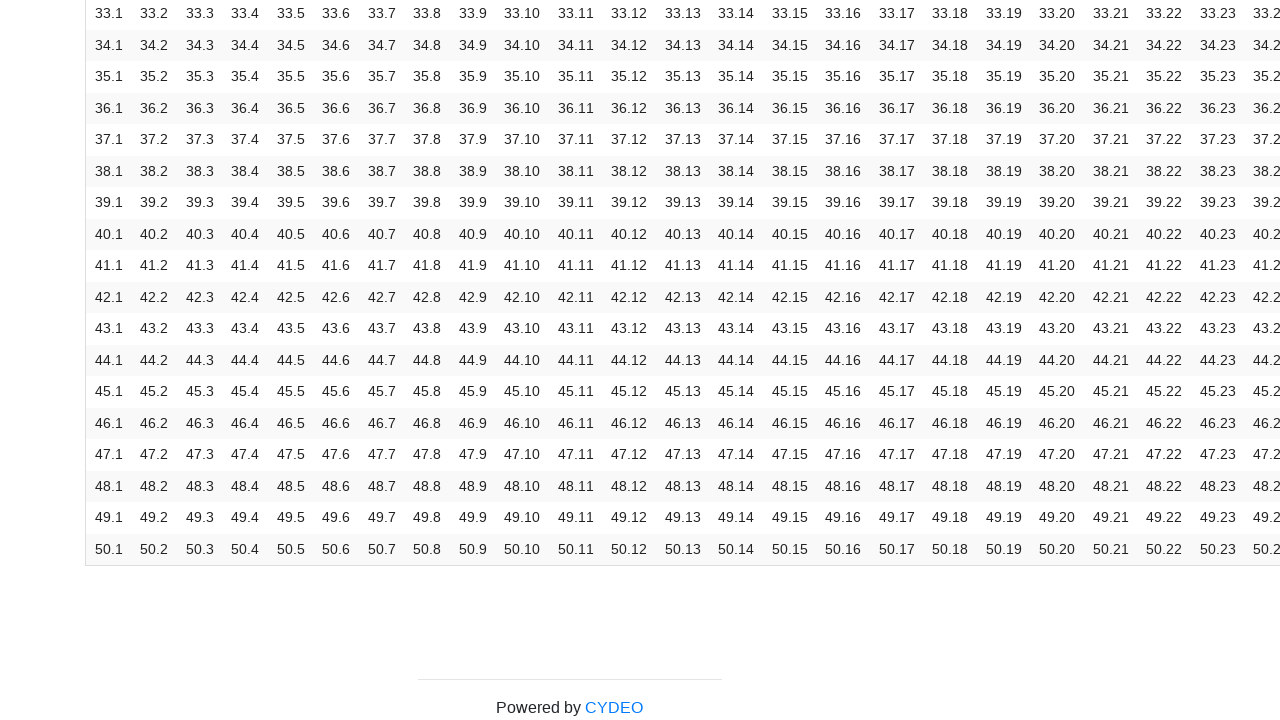

Scrolled up to Home link
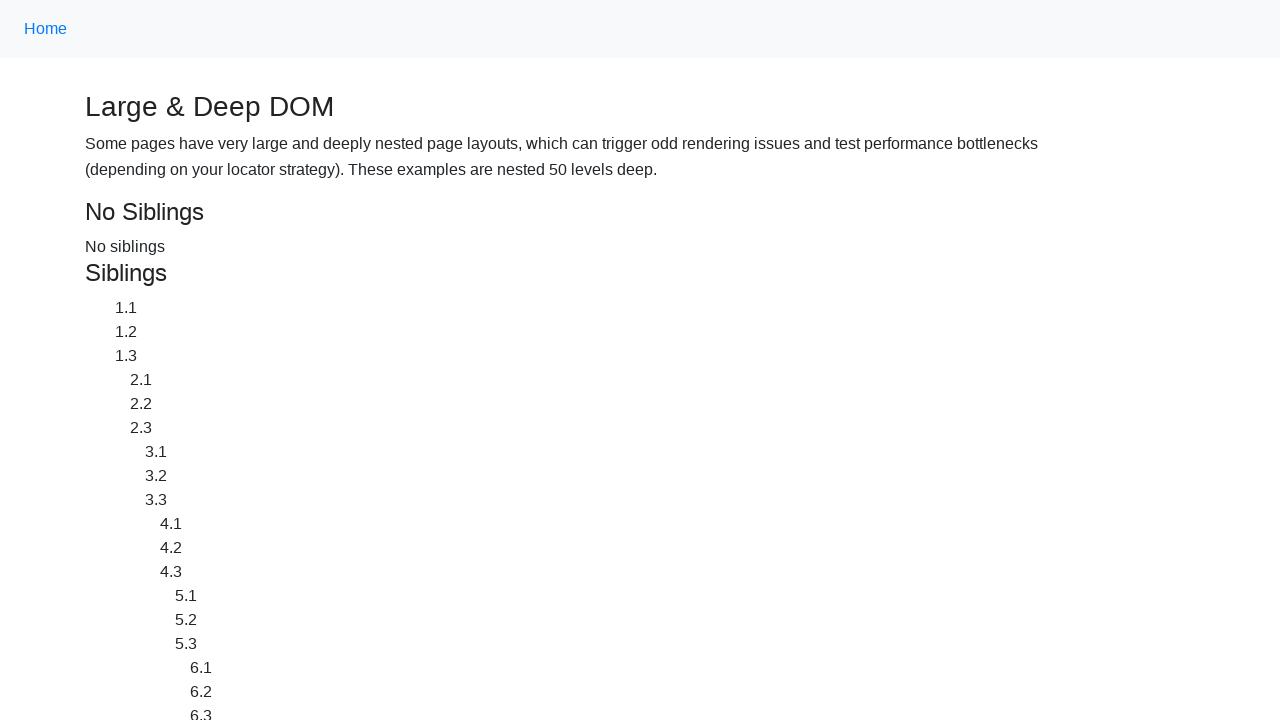

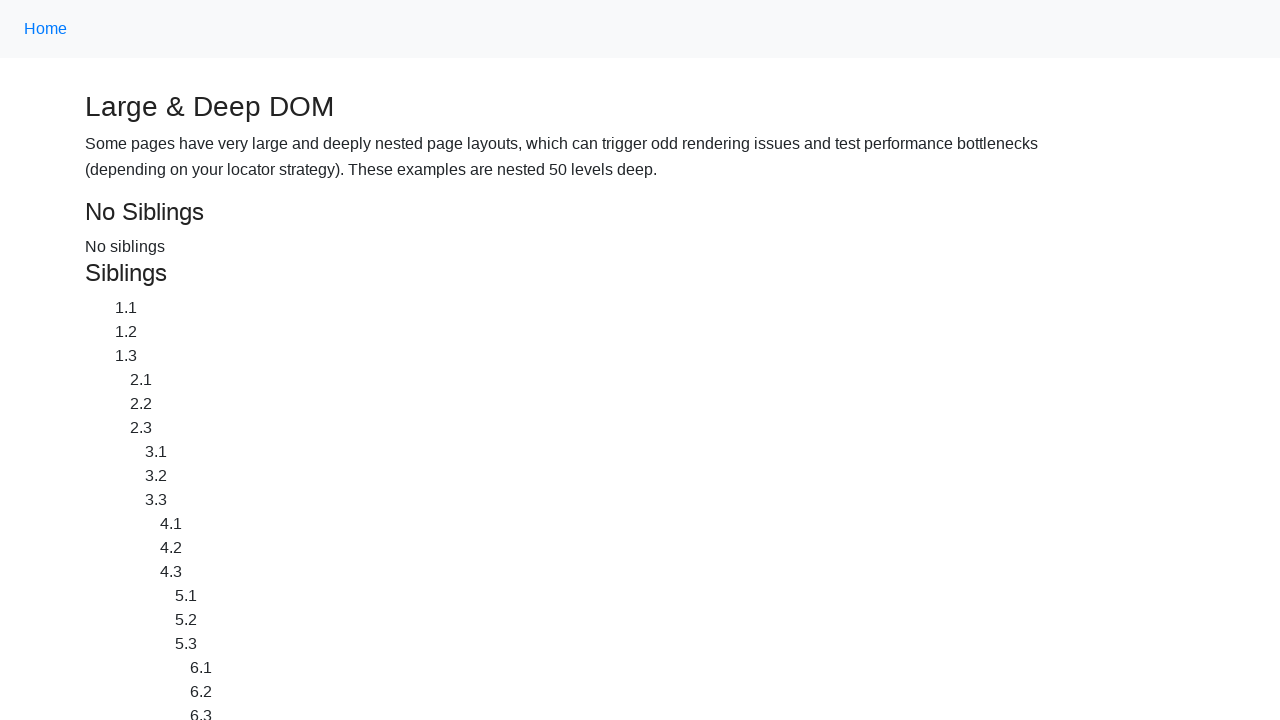